Navigates to W3Schools HTML tables tutorial page and scrolls down the page by 1000 pixels using JavaScript execution.

Starting URL: https://www.w3schools.com/html/html_tables.asp

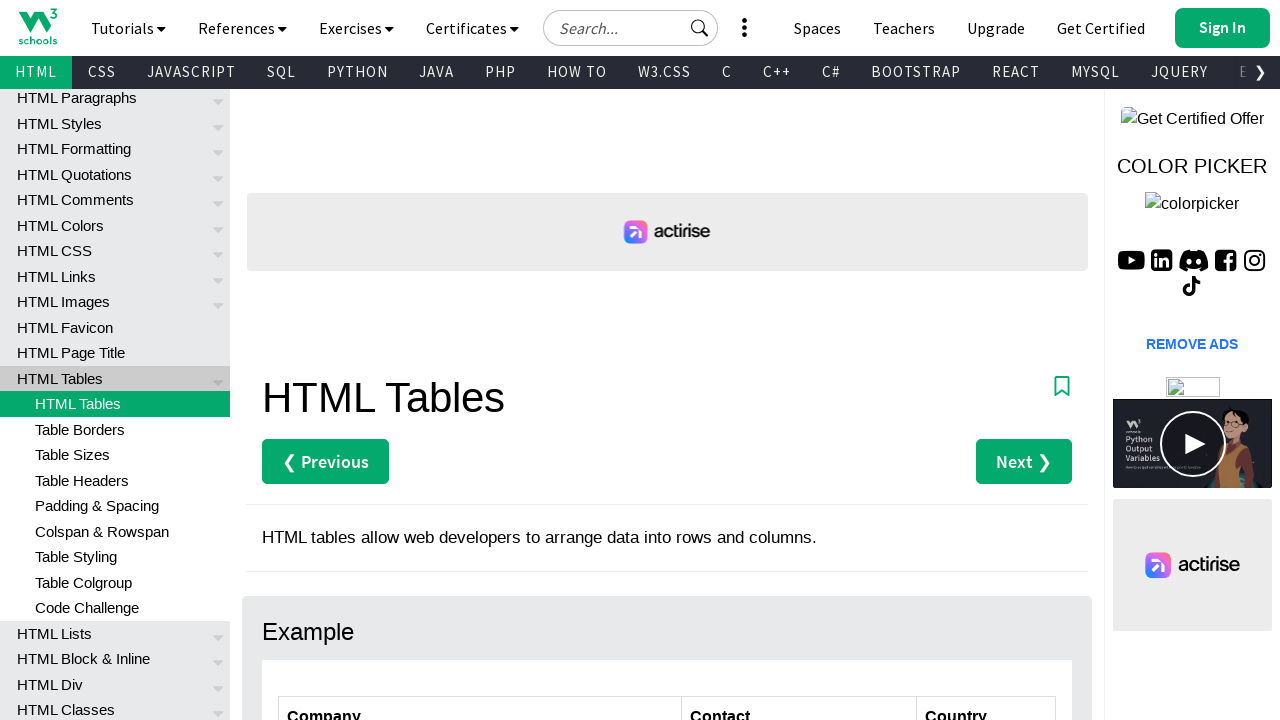

Navigated to W3Schools HTML tables tutorial page
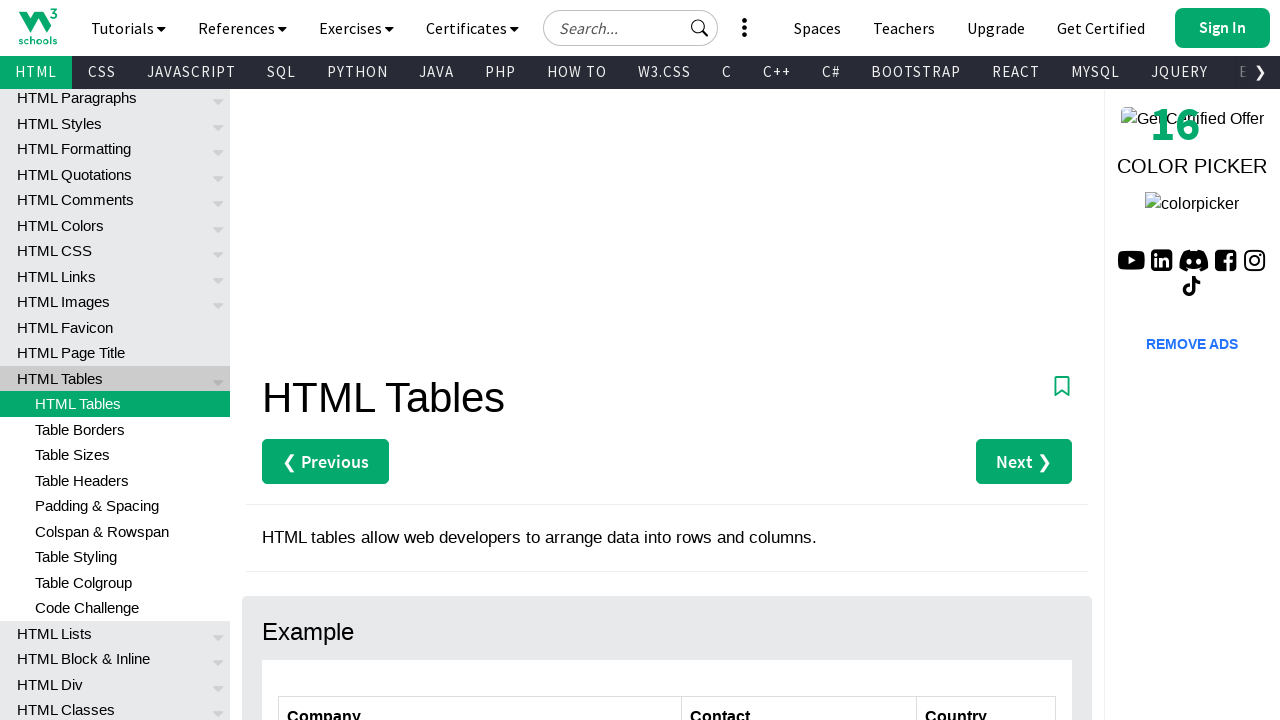

Scrolled down the page by 1000 pixels using JavaScript
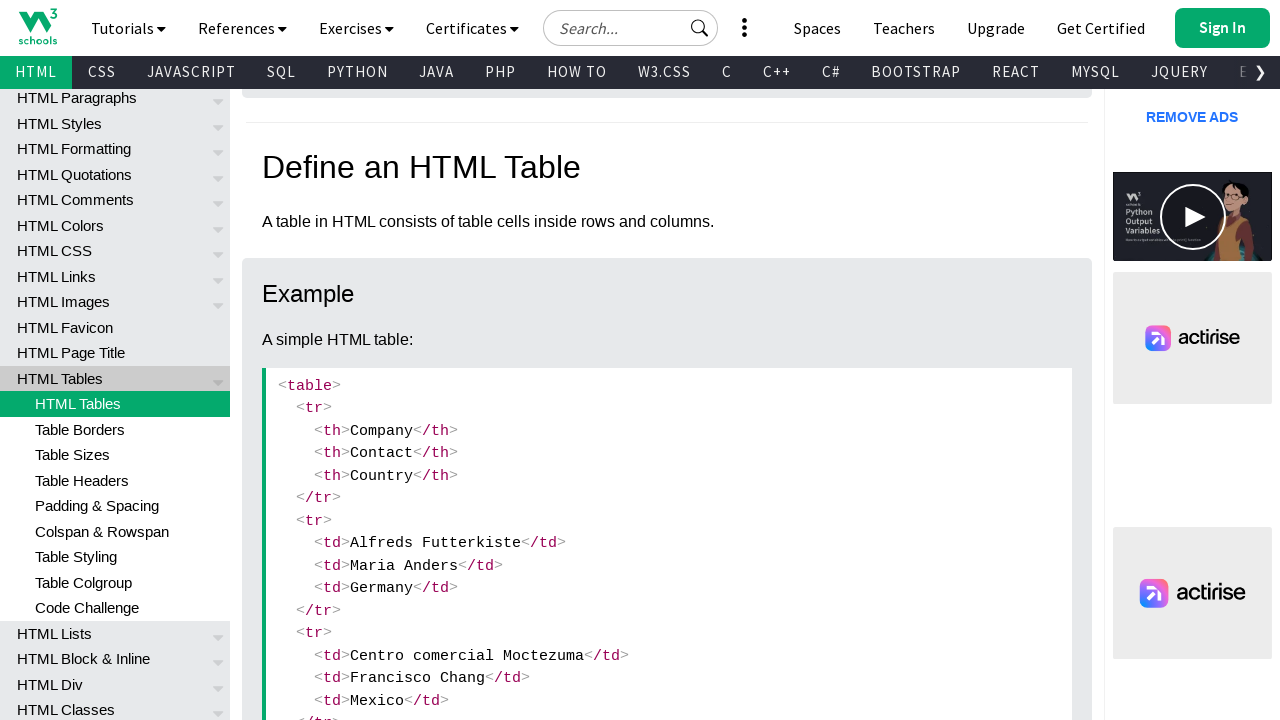

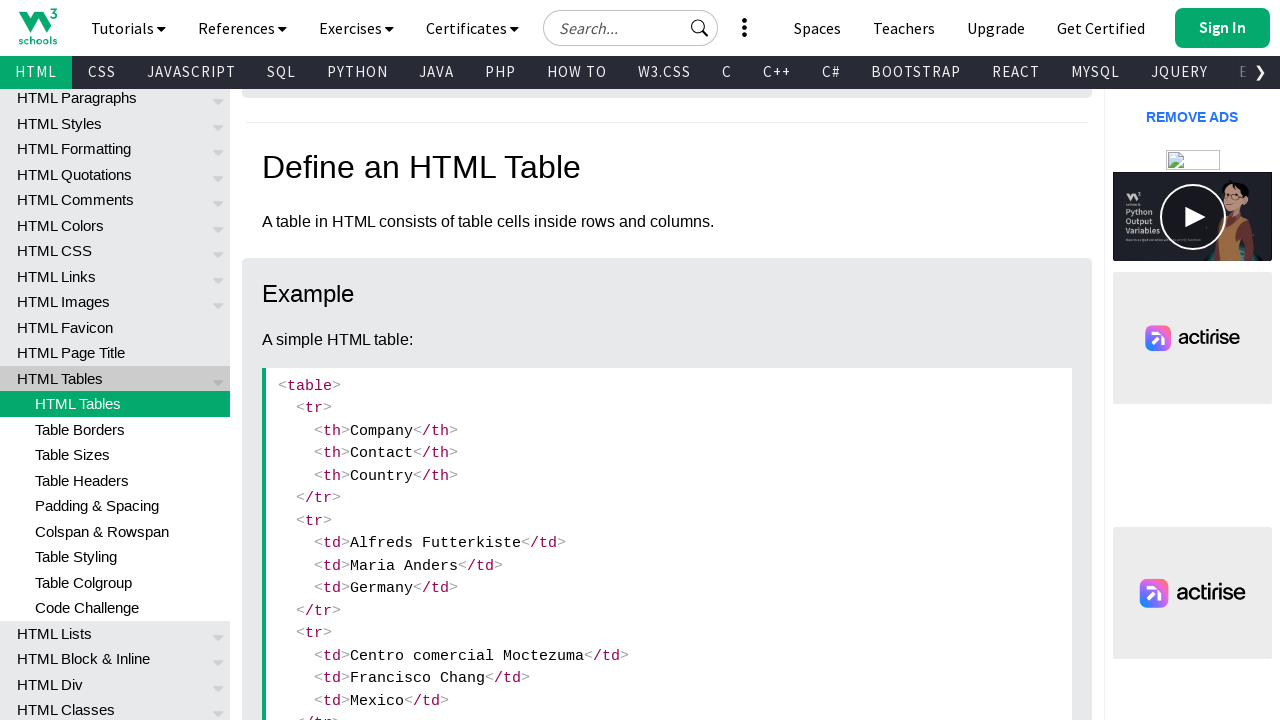